Tests handling of JavaScript confirm dialogs by clicking the confirm button and accepting the dialog

Starting URL: https://the-internet.herokuapp.com/javascript_alerts

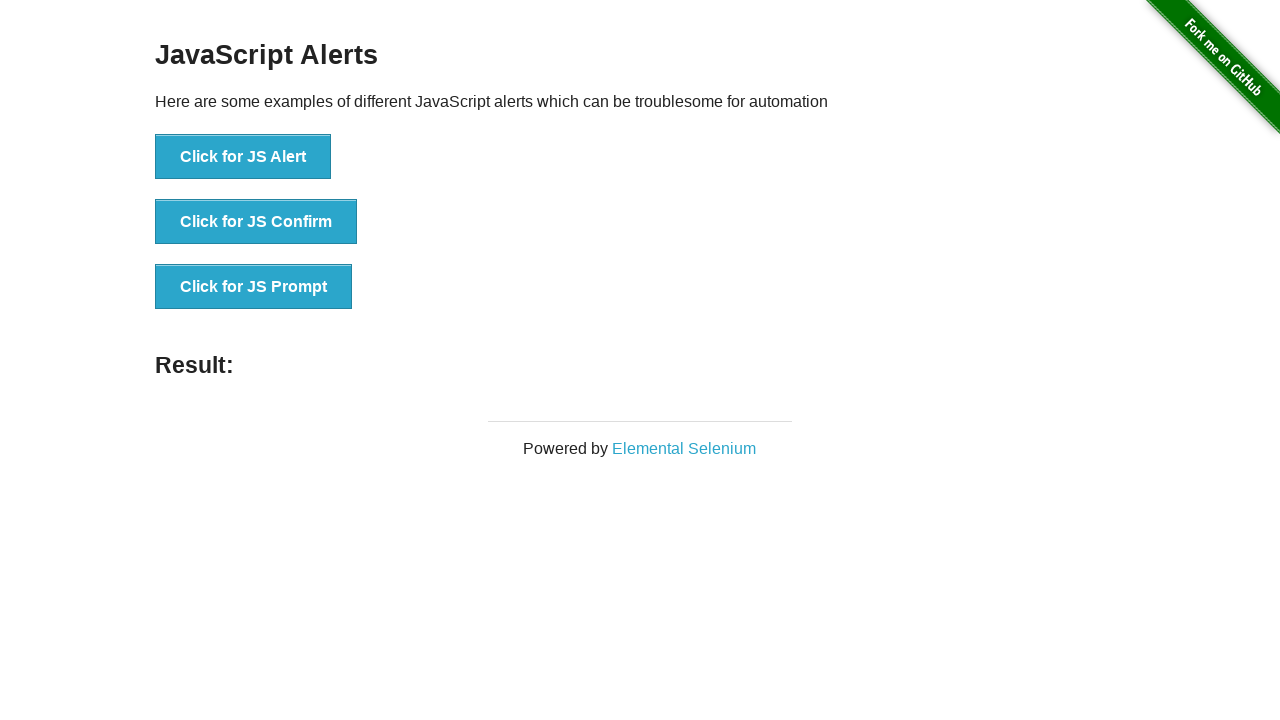

Set up dialog handler to accept confirm dialogs
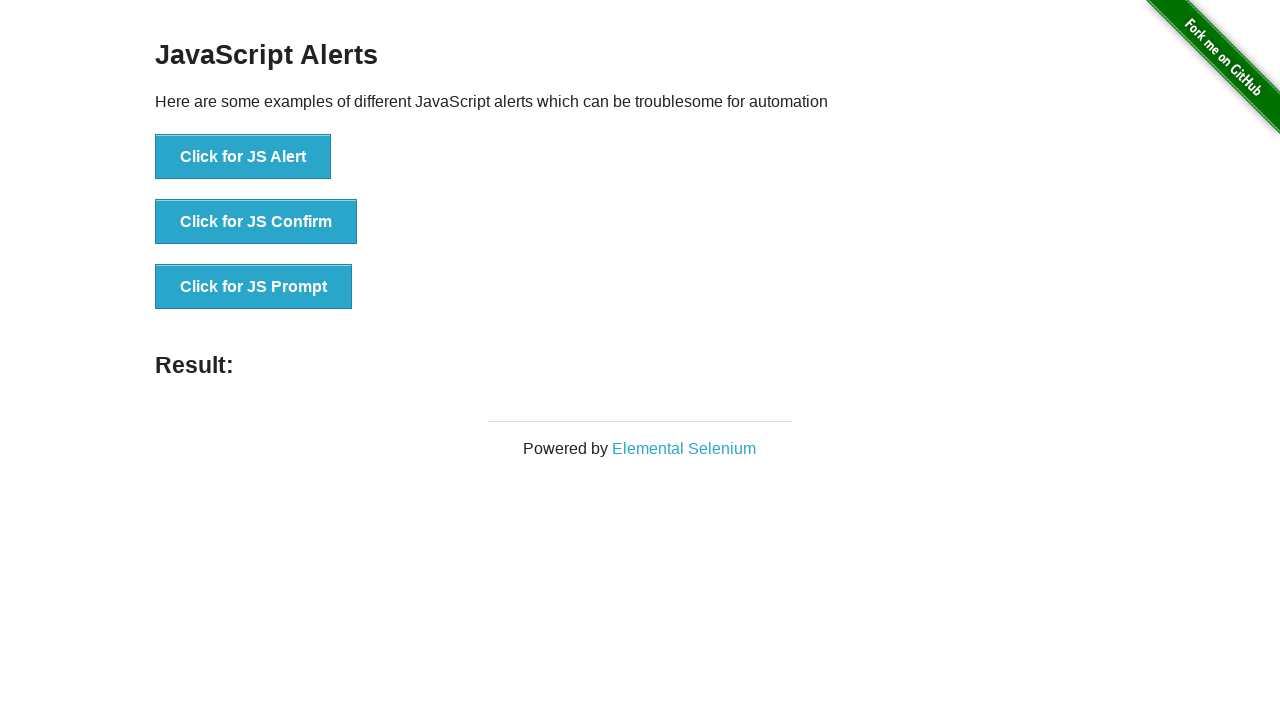

Clicked 'Click for JS Confirm' button to trigger JavaScript confirm dialog at (256, 222) on internal:text="Click for JS Confirm"i
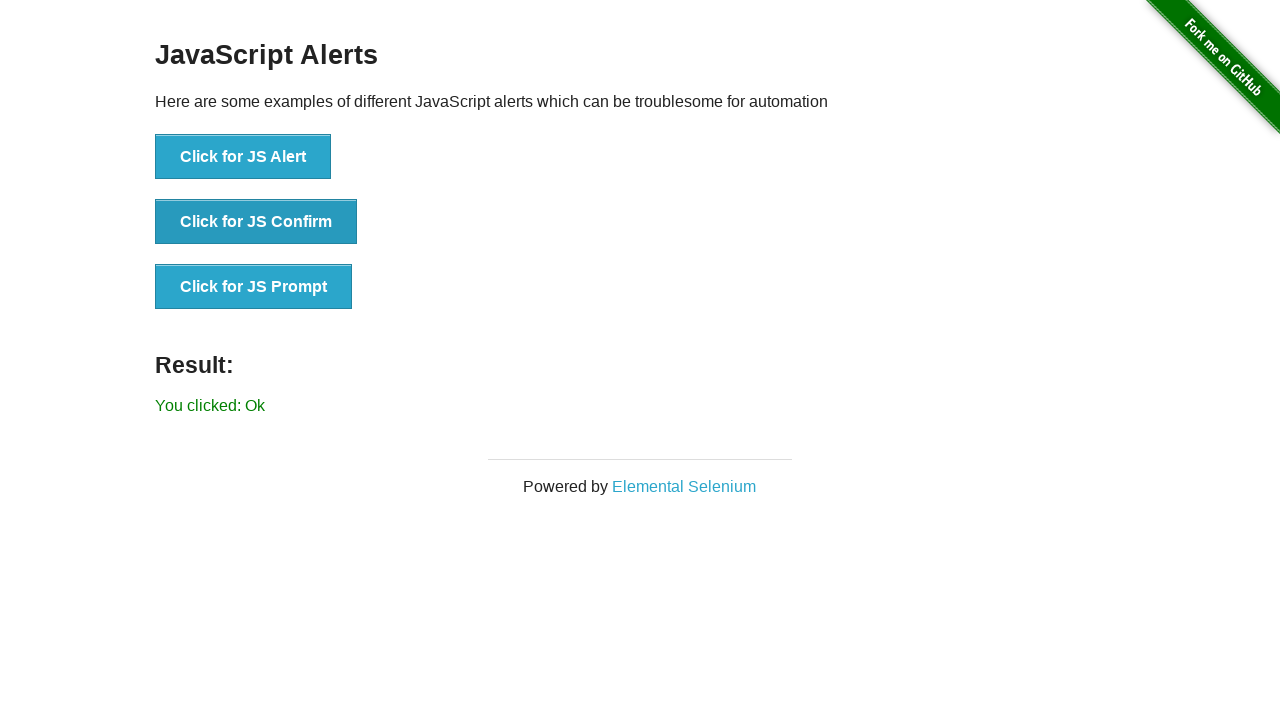

Confirm dialog was accepted and result message appeared
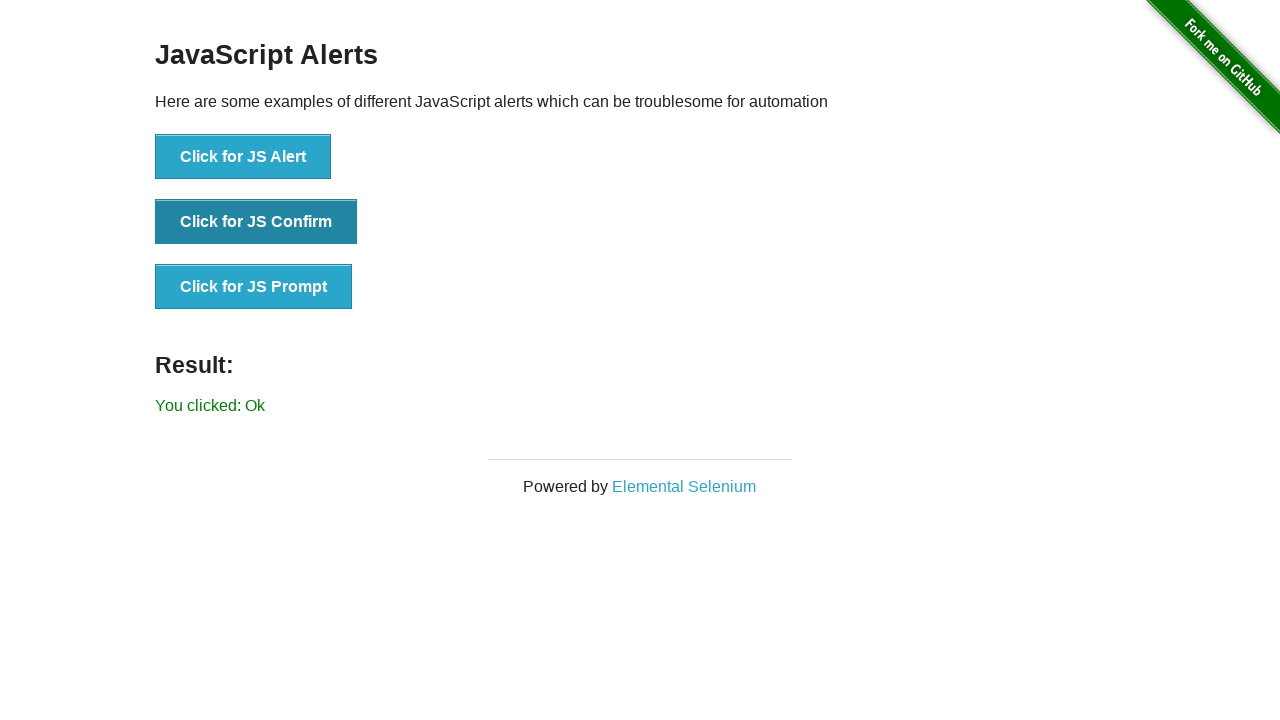

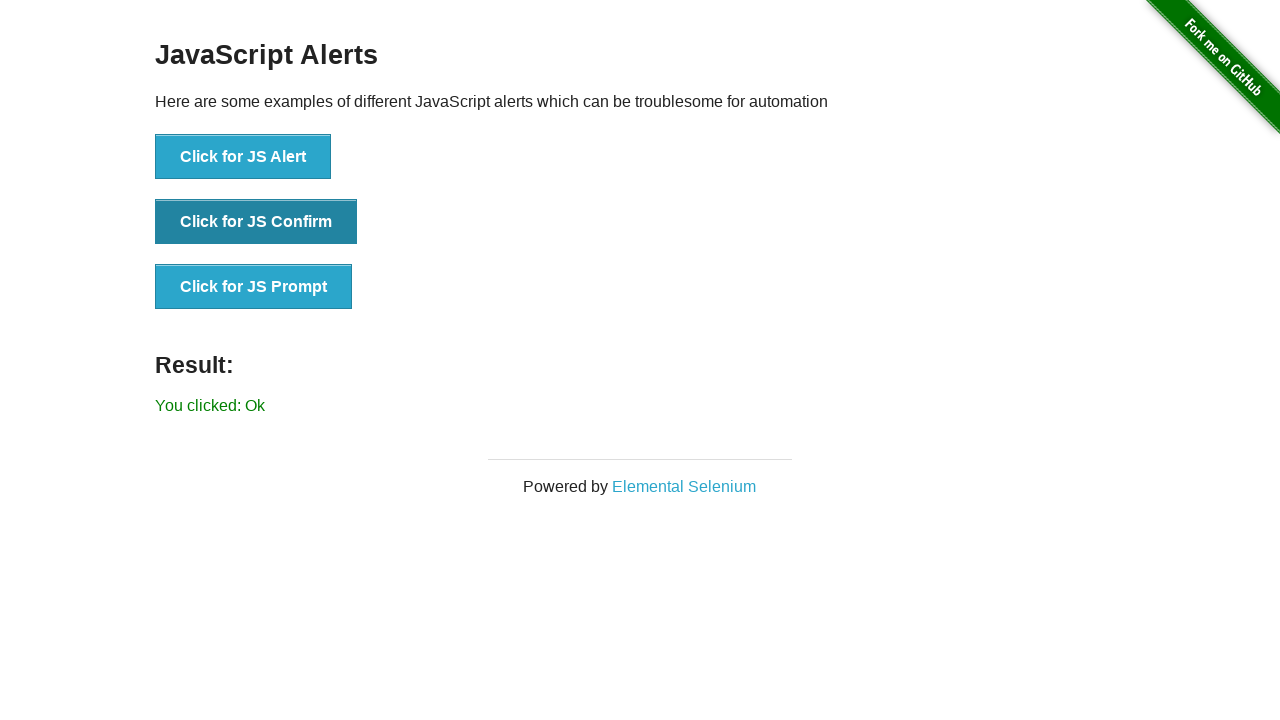